Retrieves a value from an element's attribute, calculates a math formula, fills the answer and selects checkboxes before submitting

Starting URL: http://suninjuly.github.io/get_attribute.html

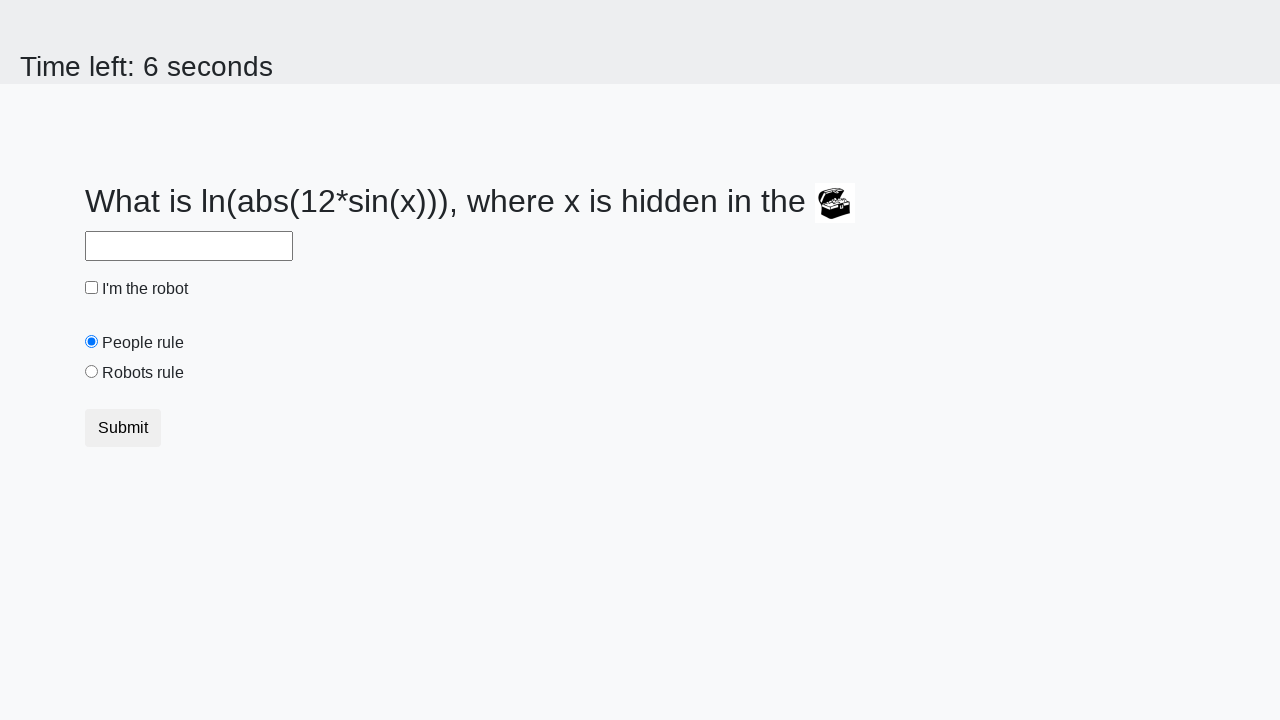

Located treasure element with ID 'treasure'
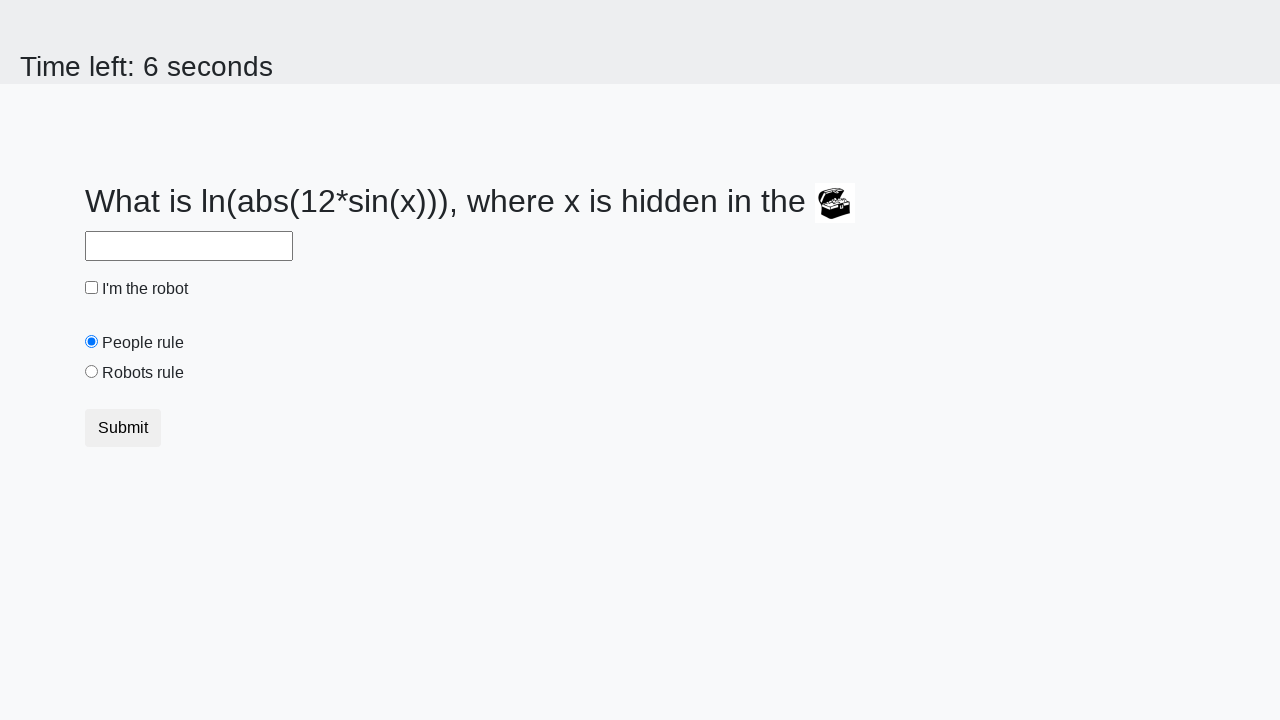

Retrieved 'valuex' attribute from treasure element: 762
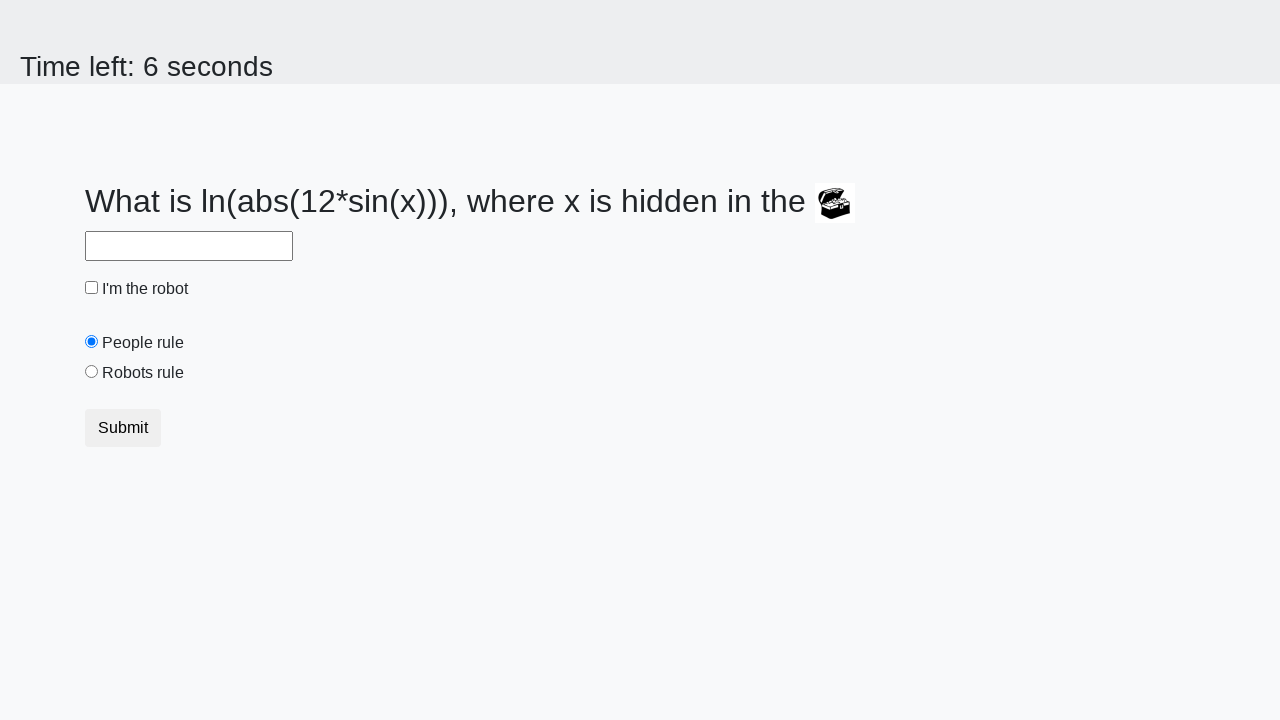

Calculated math formula result: 2.47143406445461
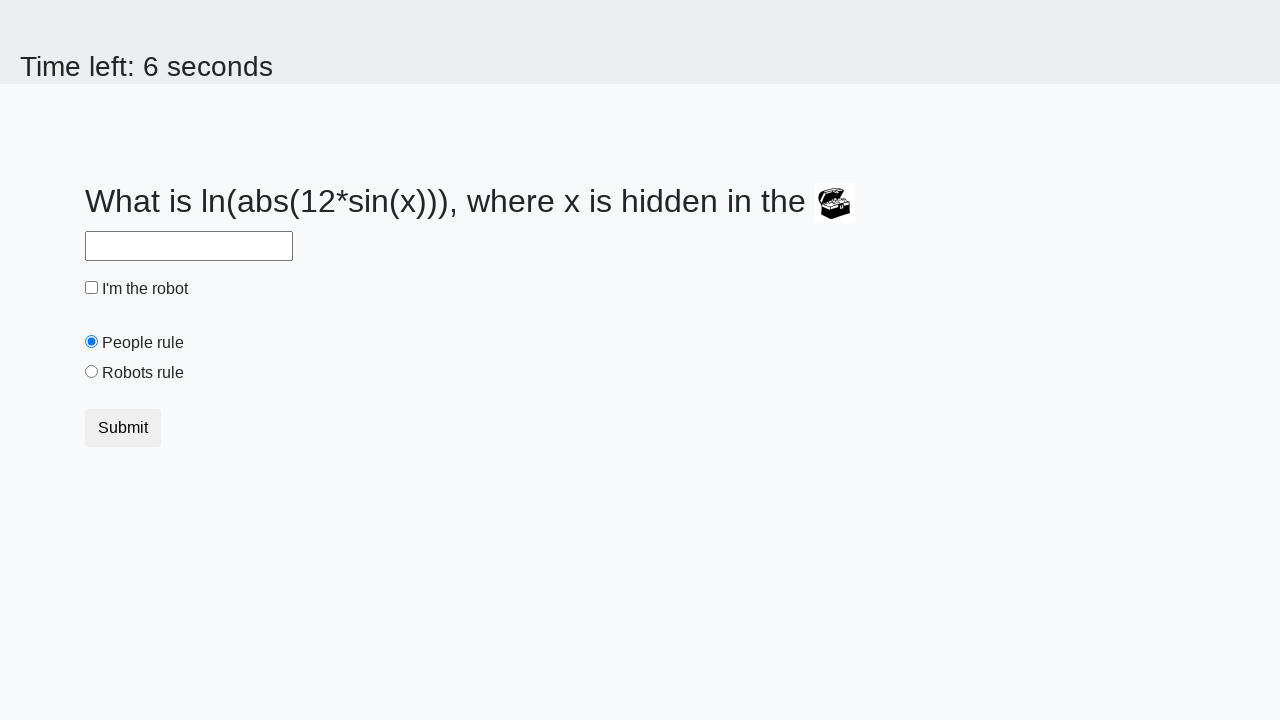

Filled answer field with calculated value: 2.47143406445461 on #answer
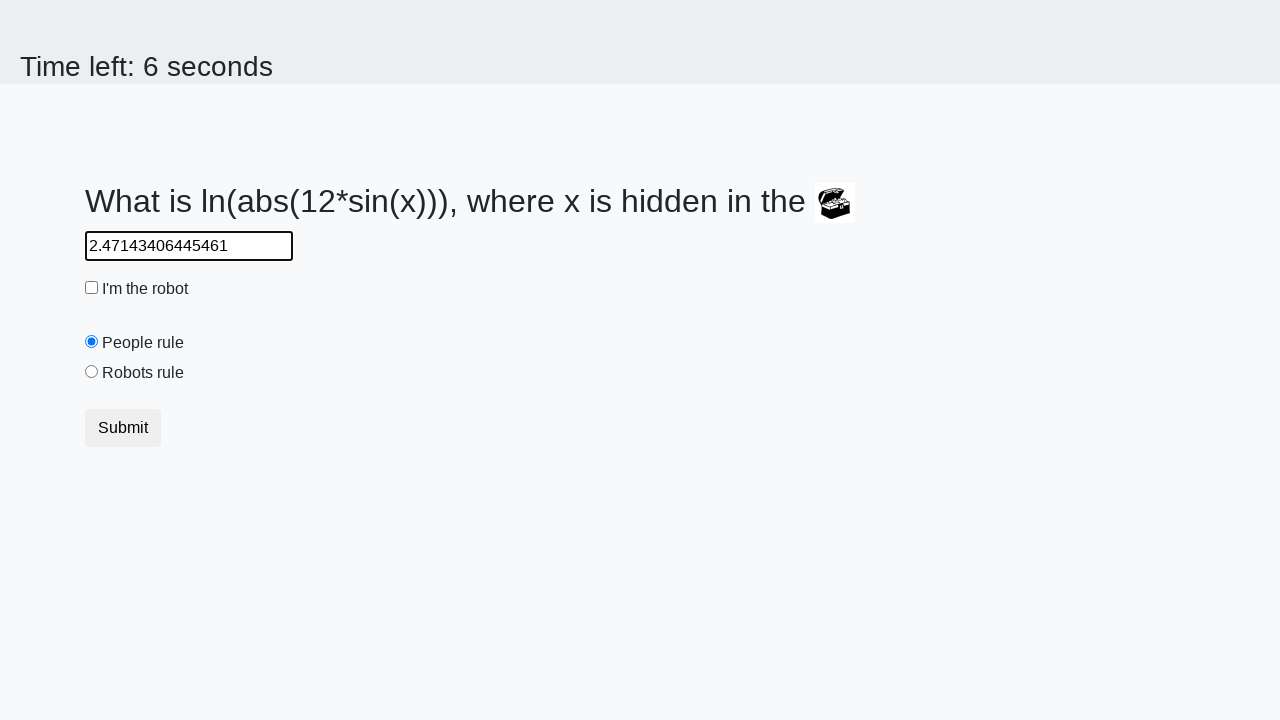

Clicked robot checkbox at (92, 288) on #robotCheckbox
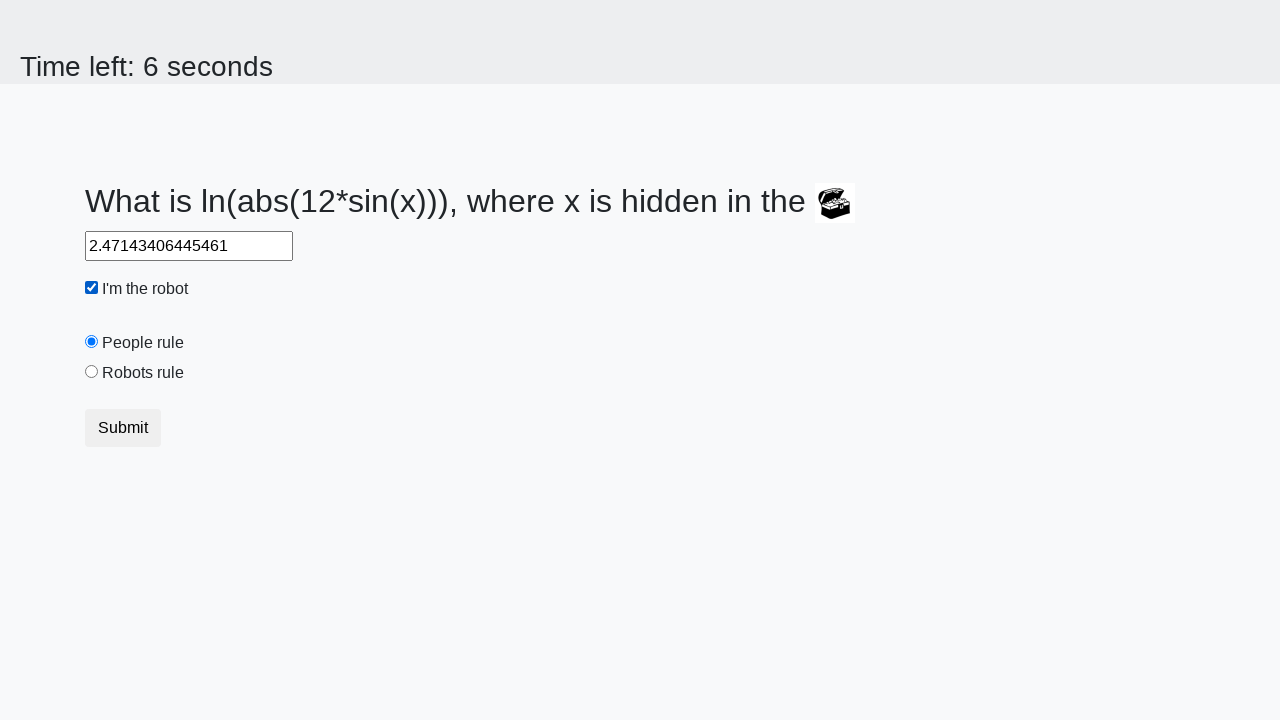

Clicked 'robots rule' radio button at (92, 372) on #robotsRule
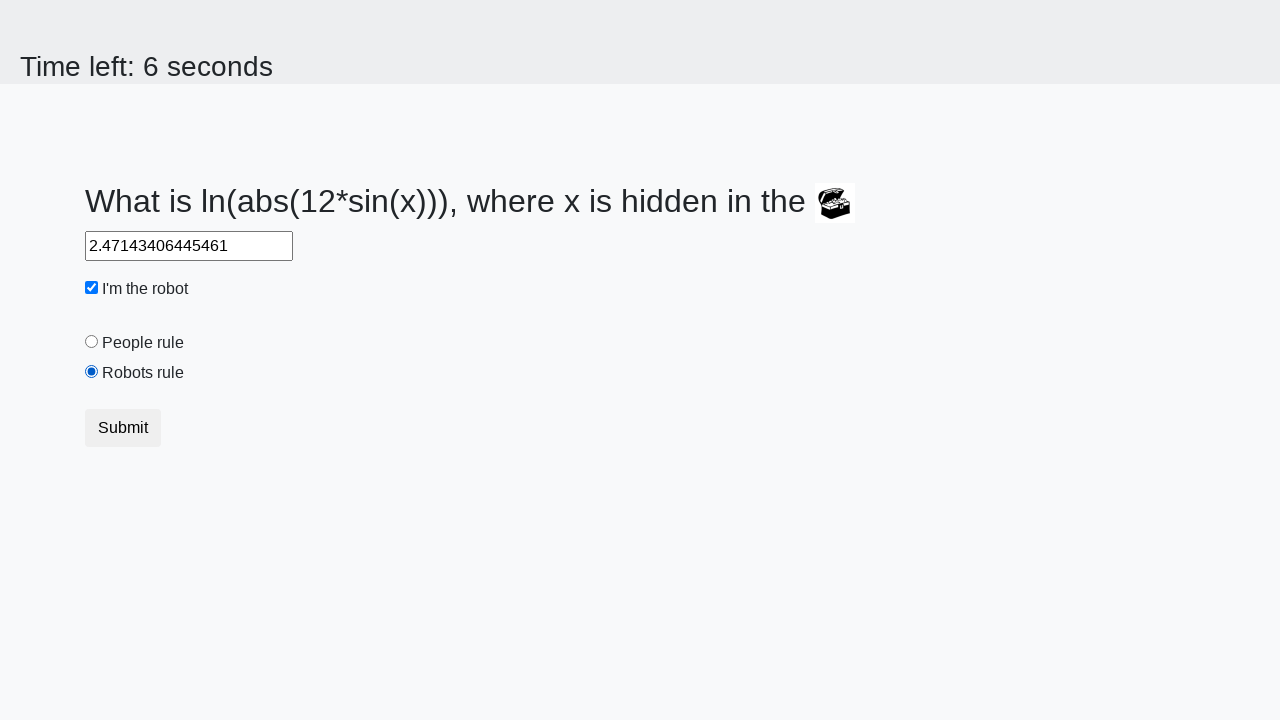

Clicked submit button to complete the form at (123, 428) on button.btn
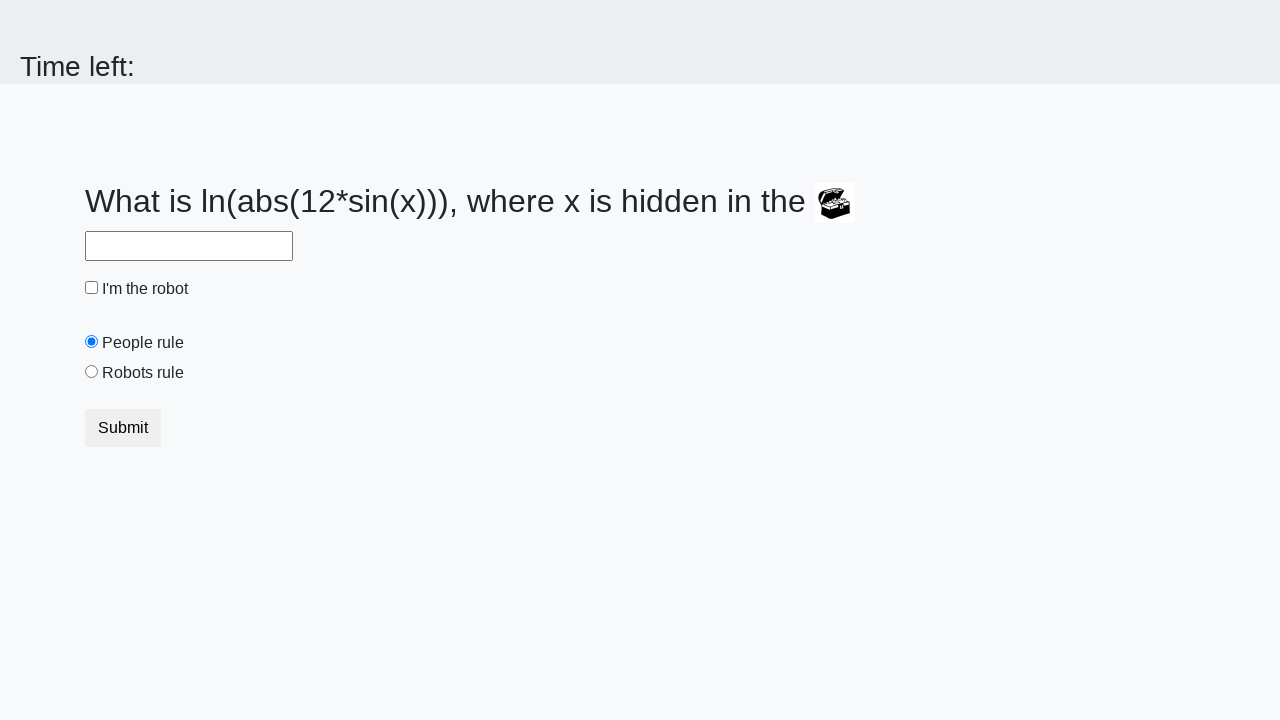

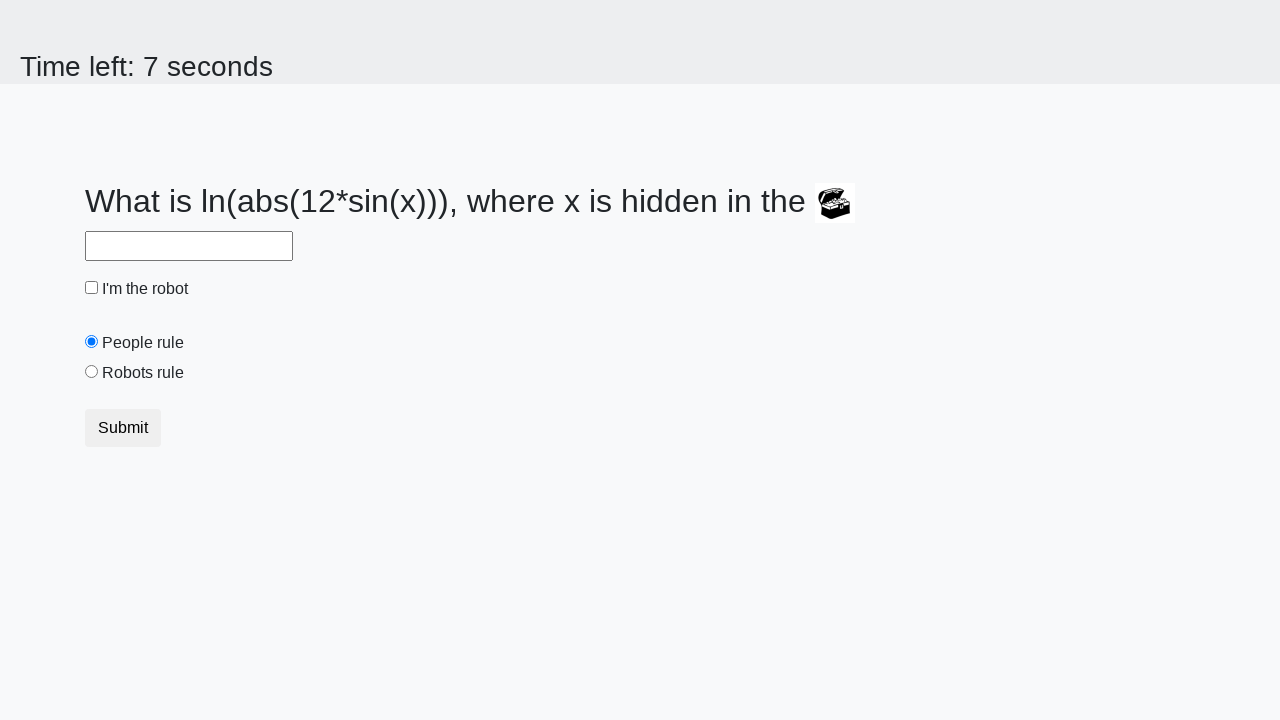